Tests table interaction by counting rows and columns, and reading cell values from a specific row

Starting URL: http://qaclickacademy.com/practice.php

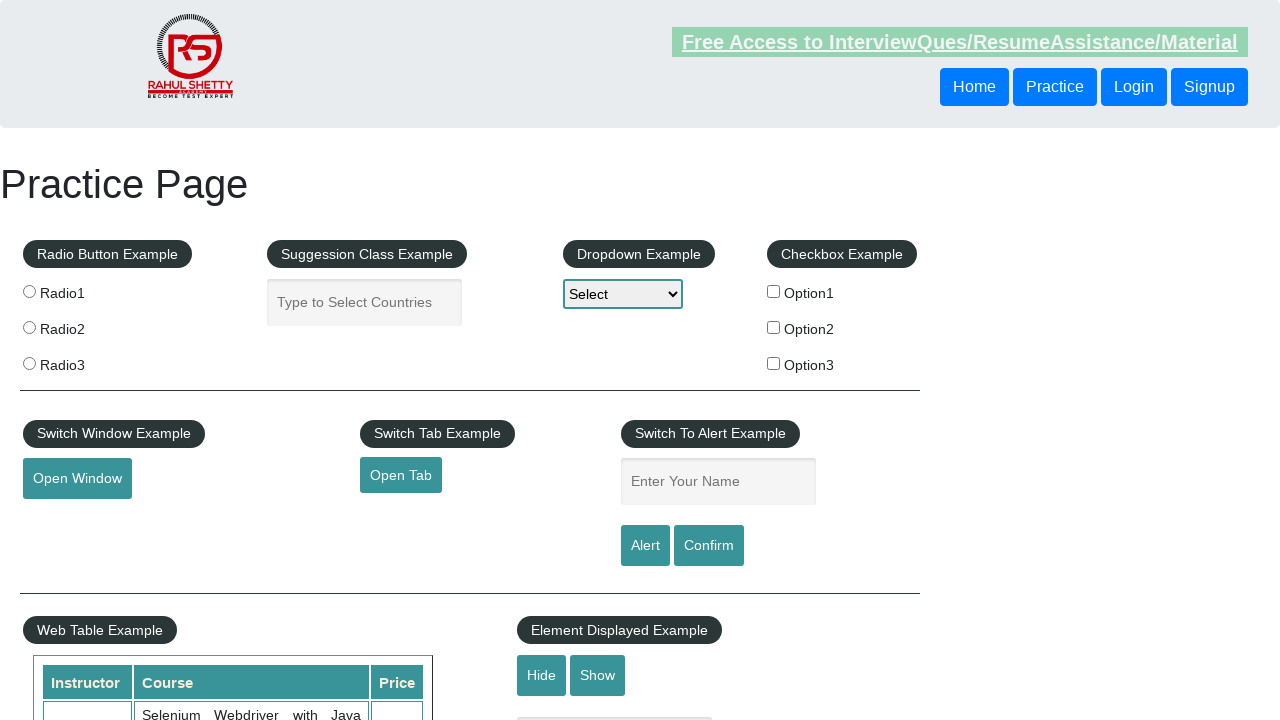

Waited for table with id 'product' to load
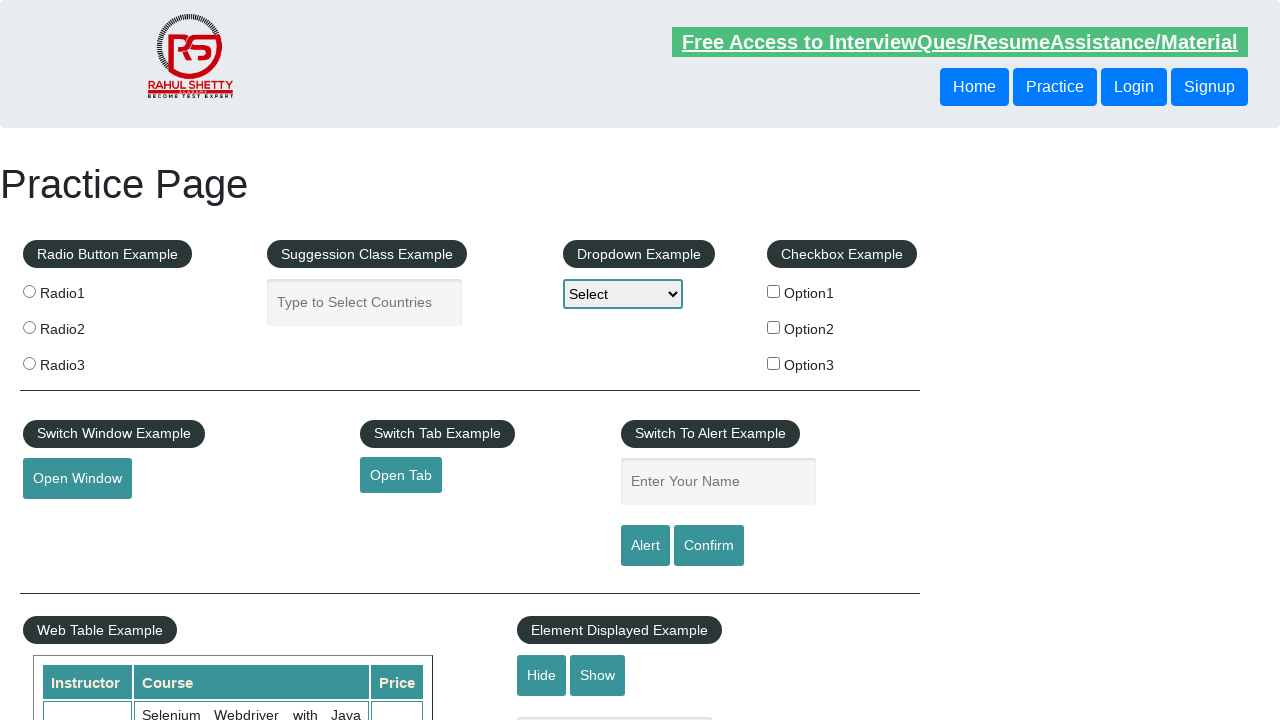

Located all table rows in #product
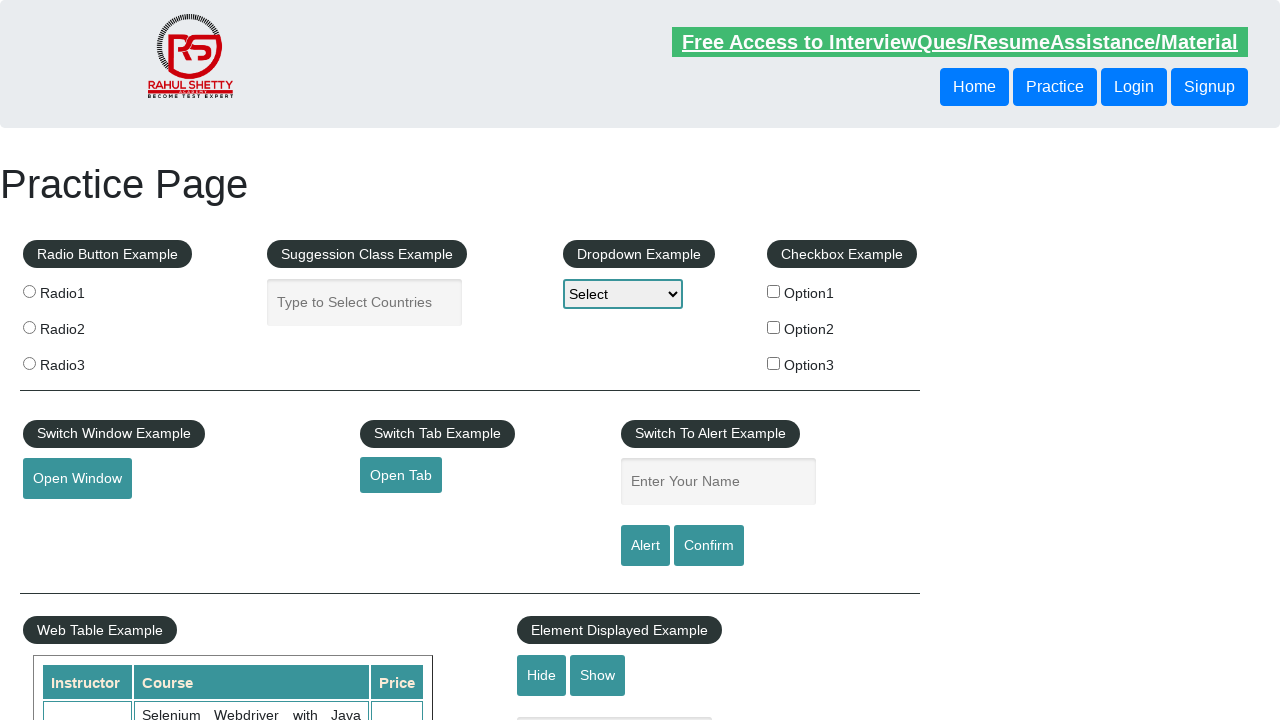

Located all table header columns in #product
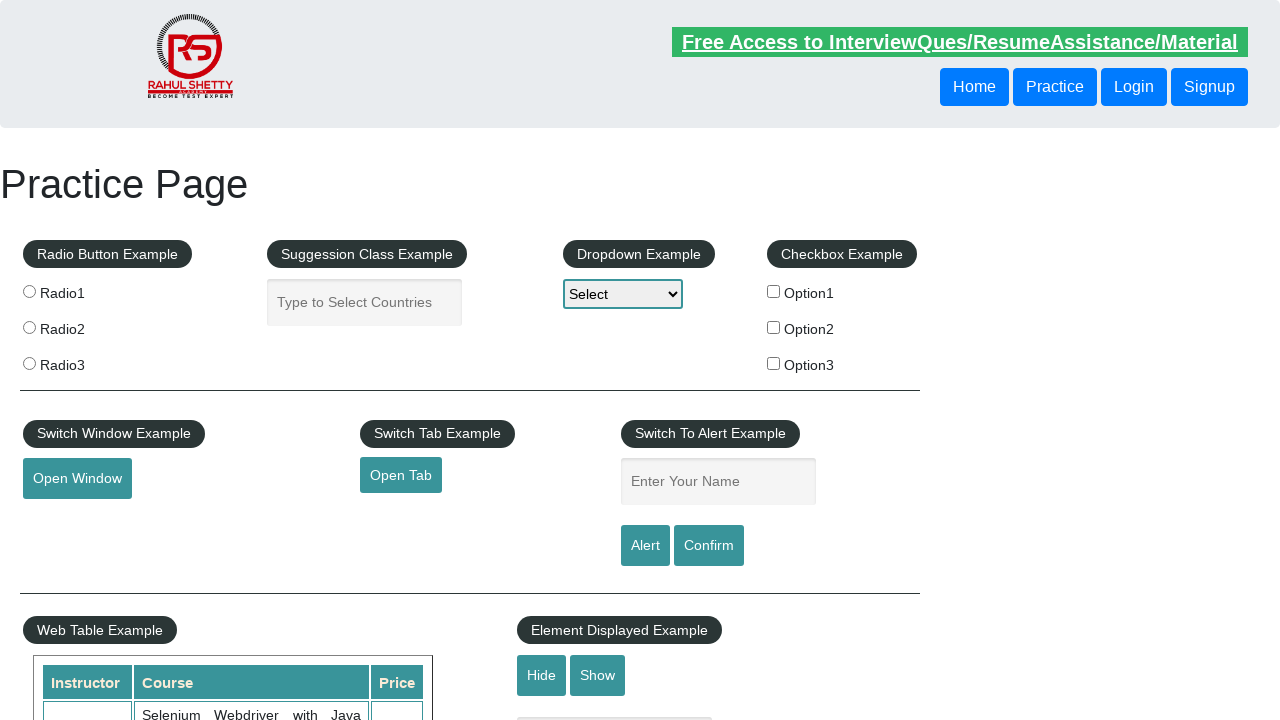

Counted table rows: 21 rows found
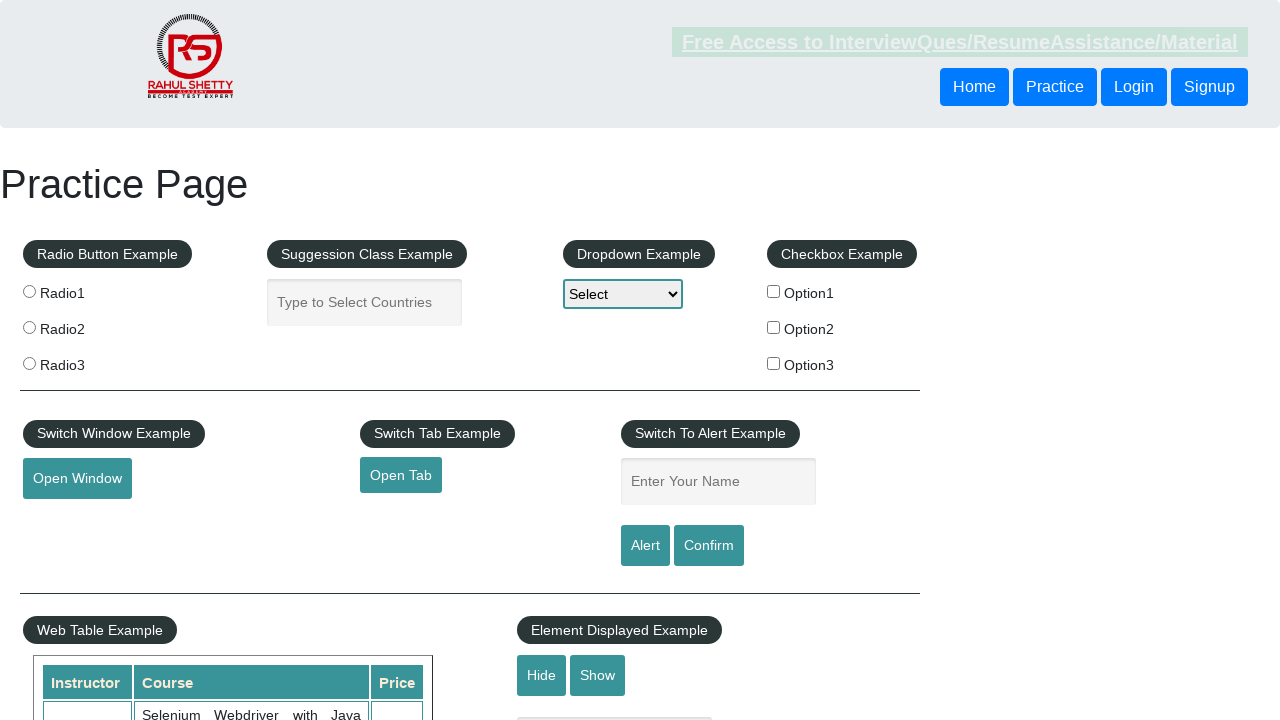

Counted table columns: 7 columns found
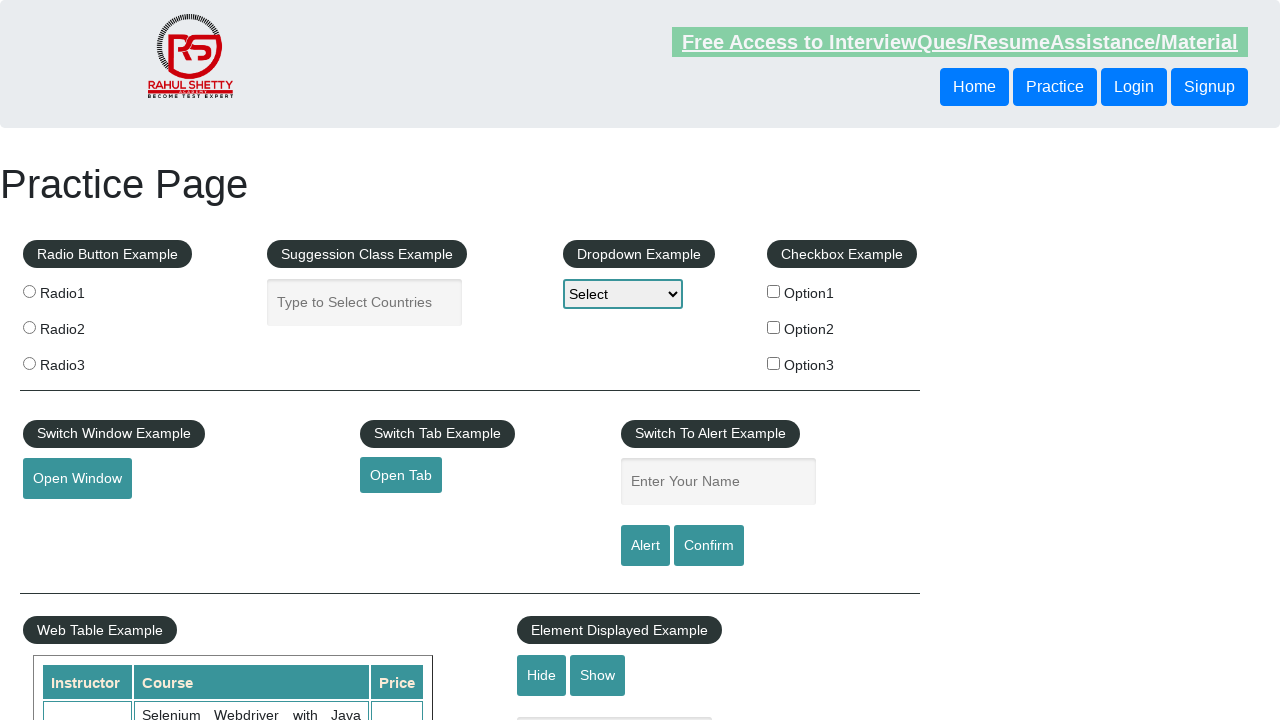

Located third row (index 2) in table
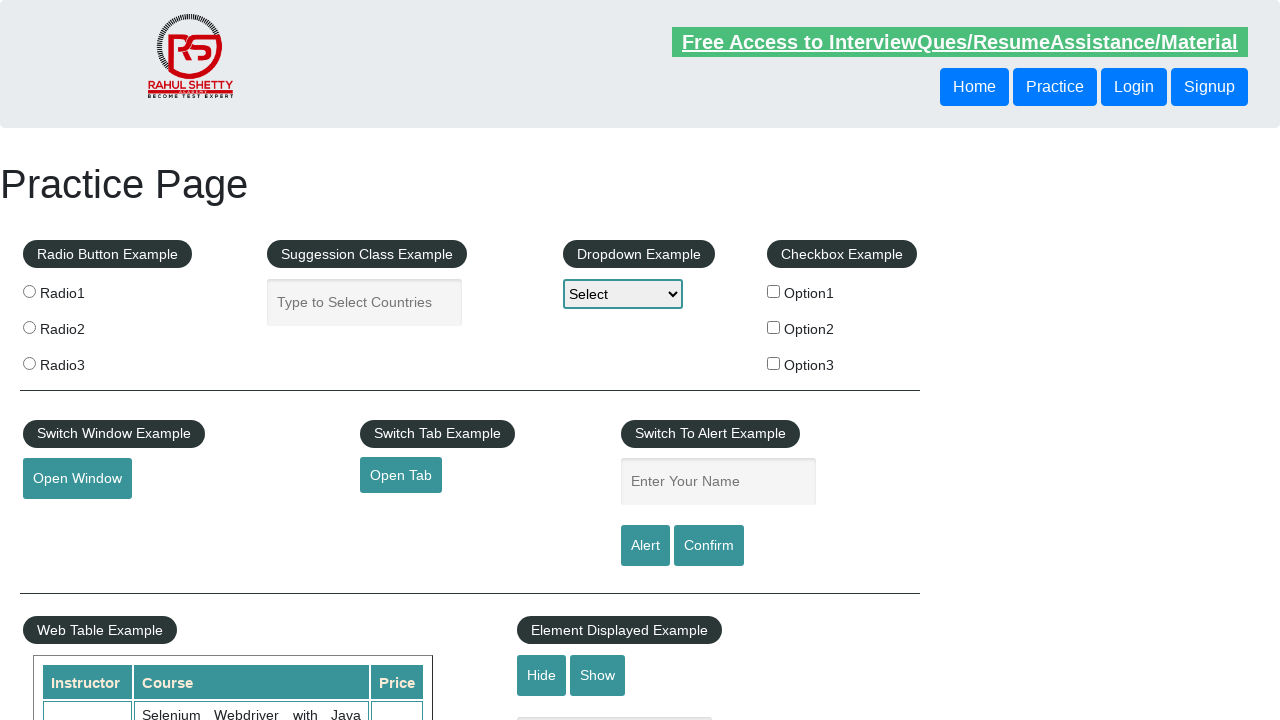

Read cell 1 from third row: 'Rahul Shetty'
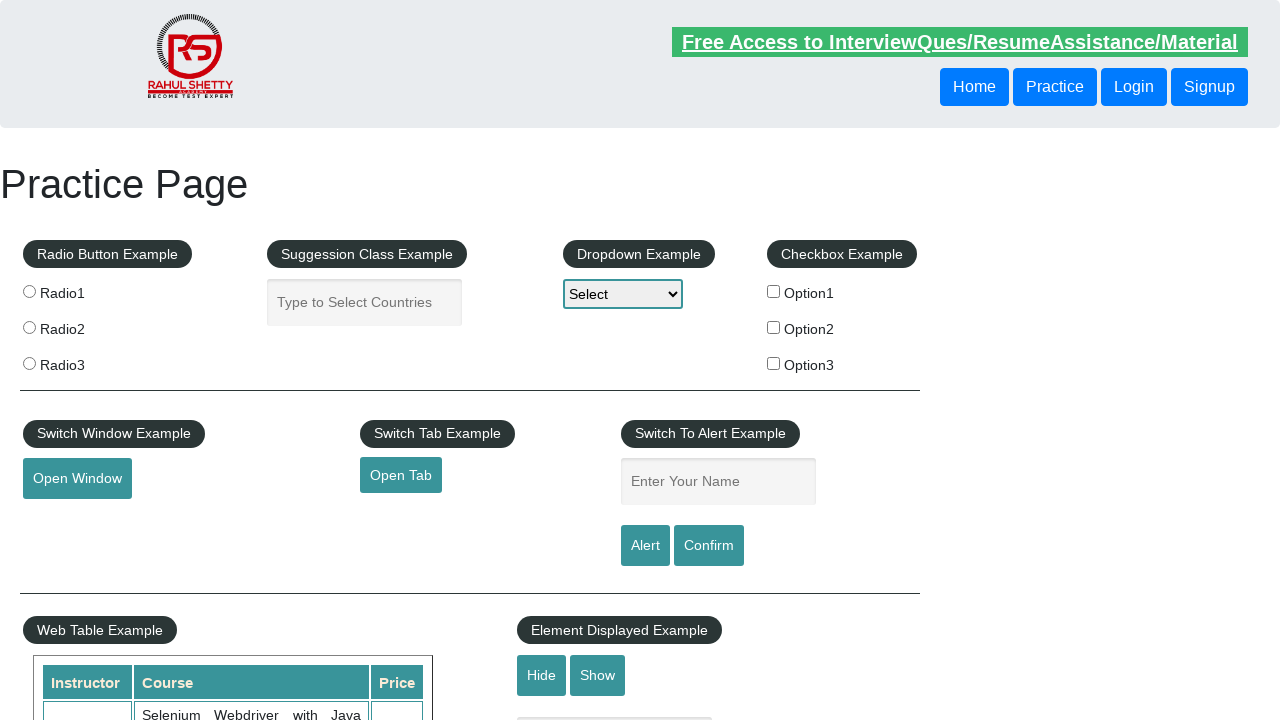

Read cell 2 from third row: 'Learn SQL in Practical + Database Testing from Scratch'
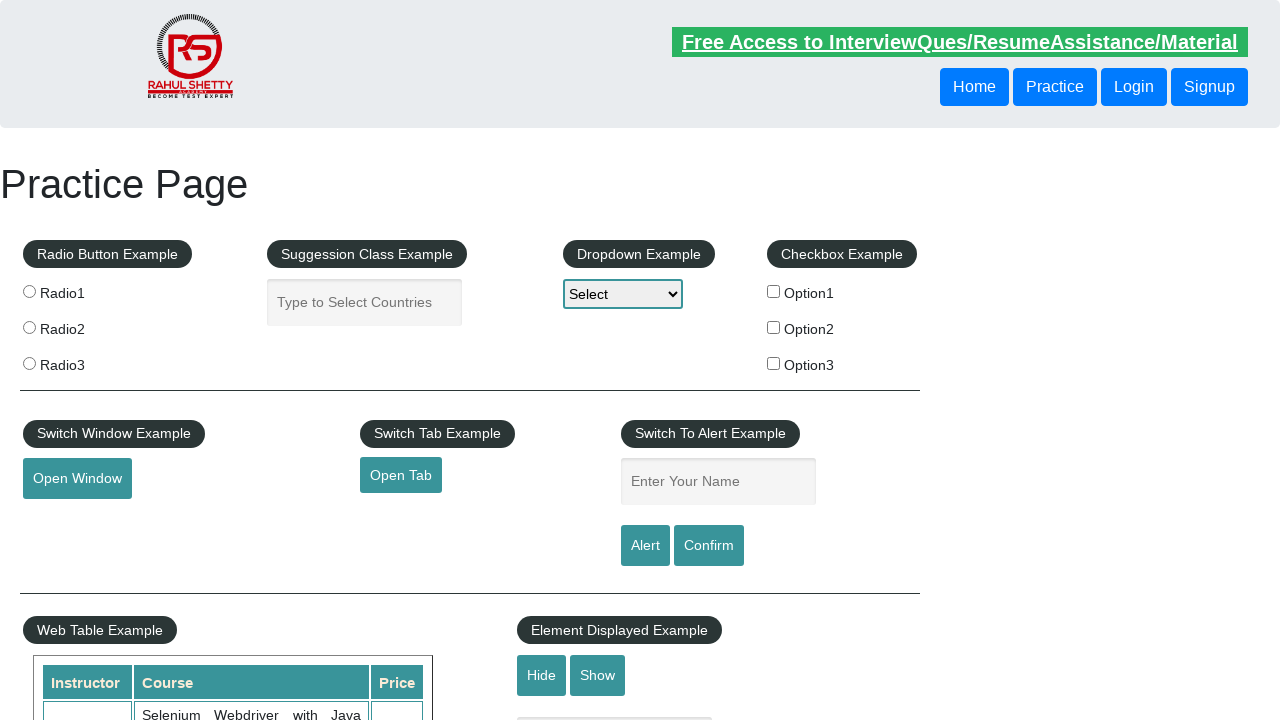

Read cell 3 from third row: '25'
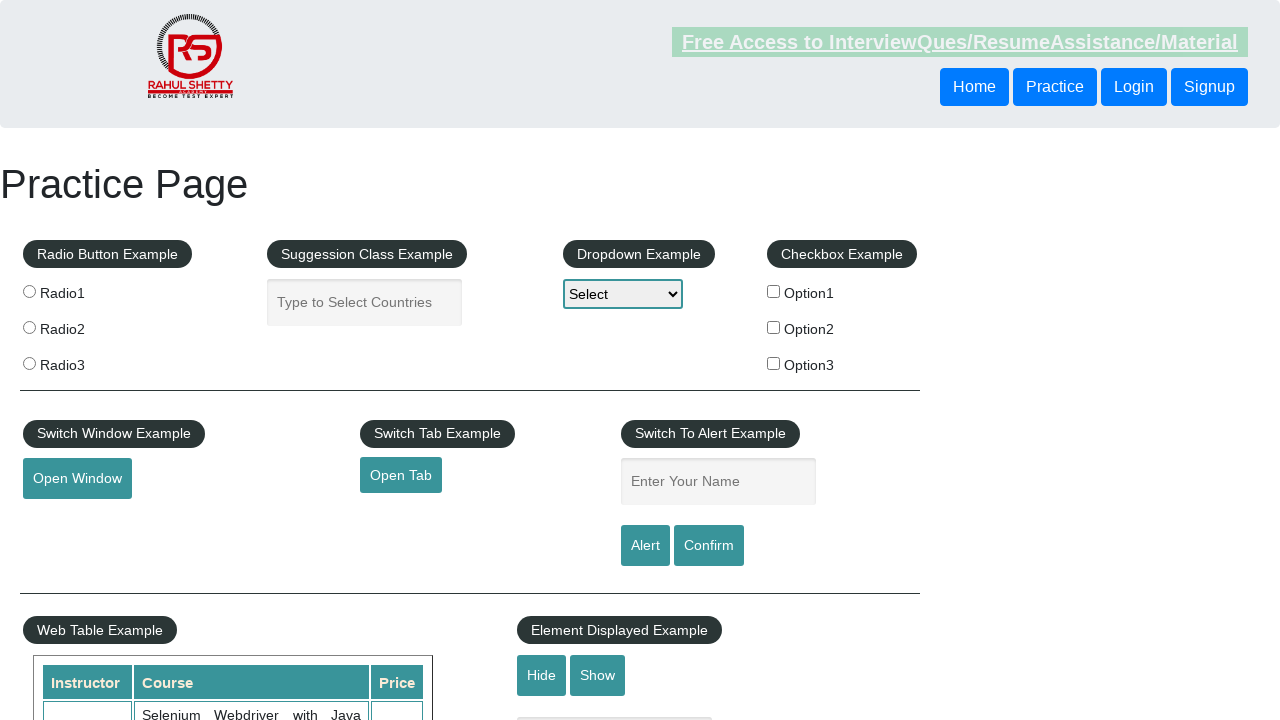

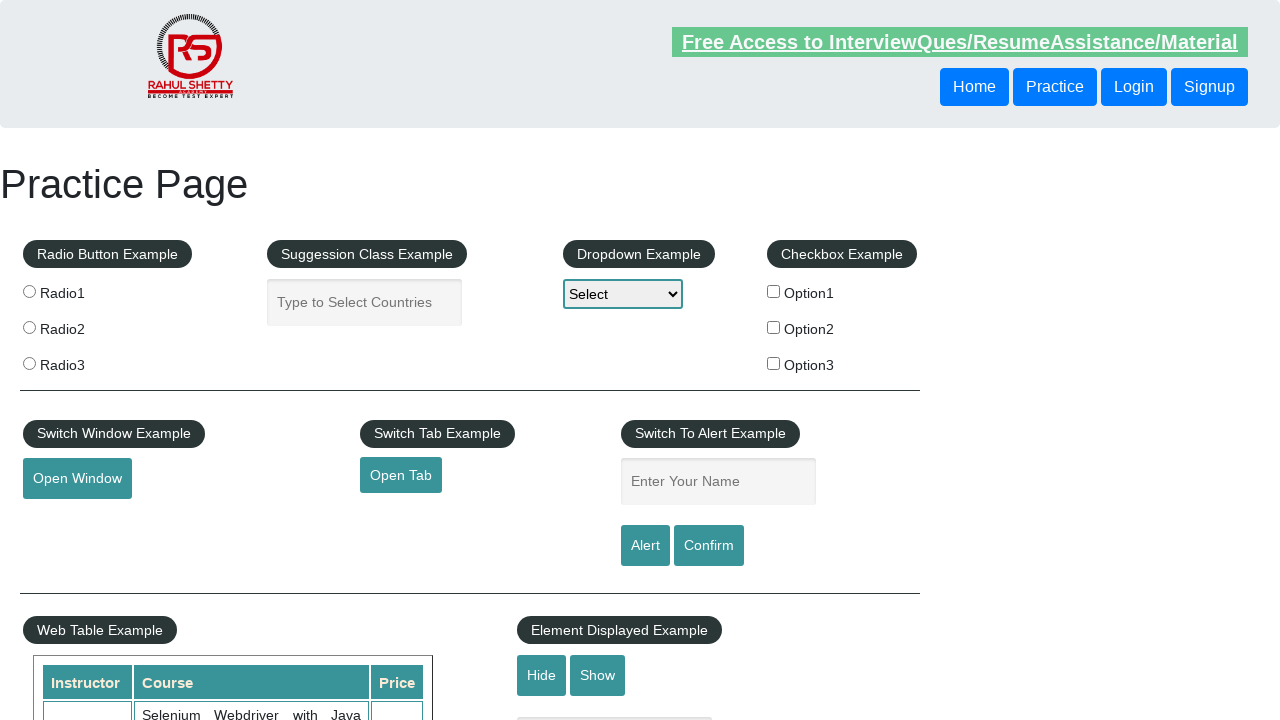